Interacts with checkboxes by selecting unchecked ones

Starting URL: https://the-internet.herokuapp.com/checkboxes

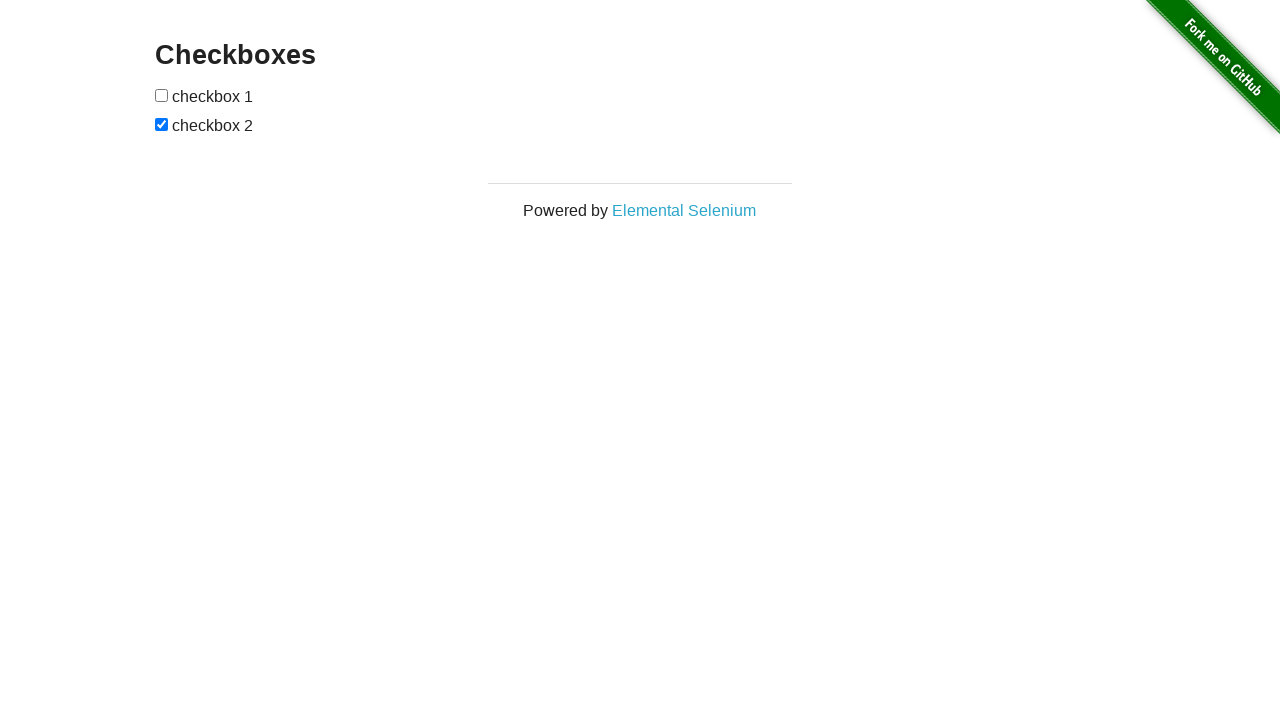

Navigated to checkboxes test page
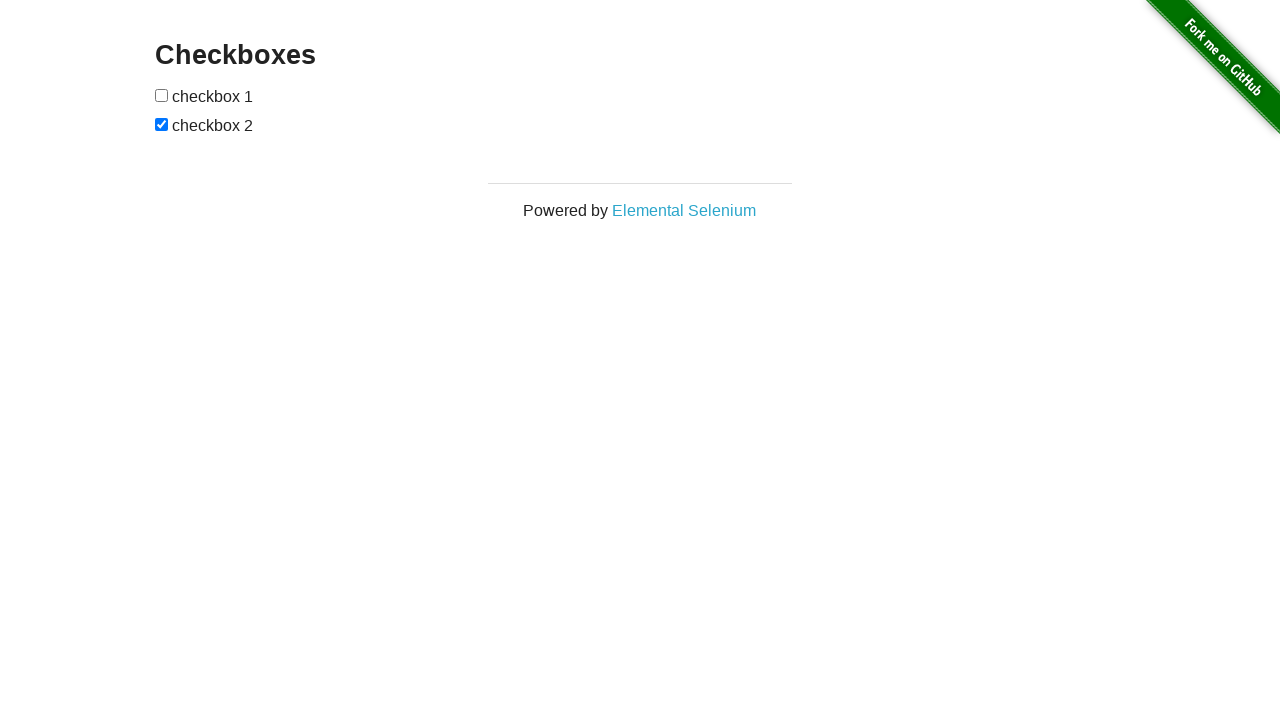

Located all checkboxes on the page
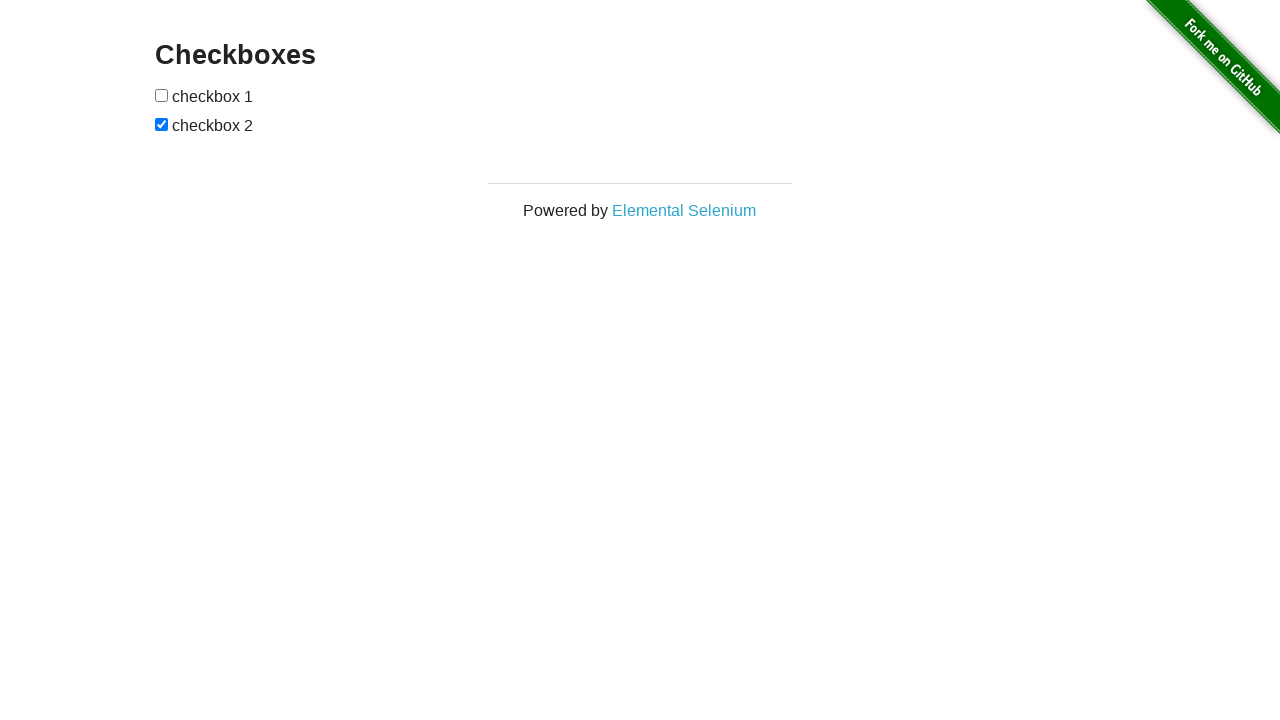

Retrieved checkbox 0
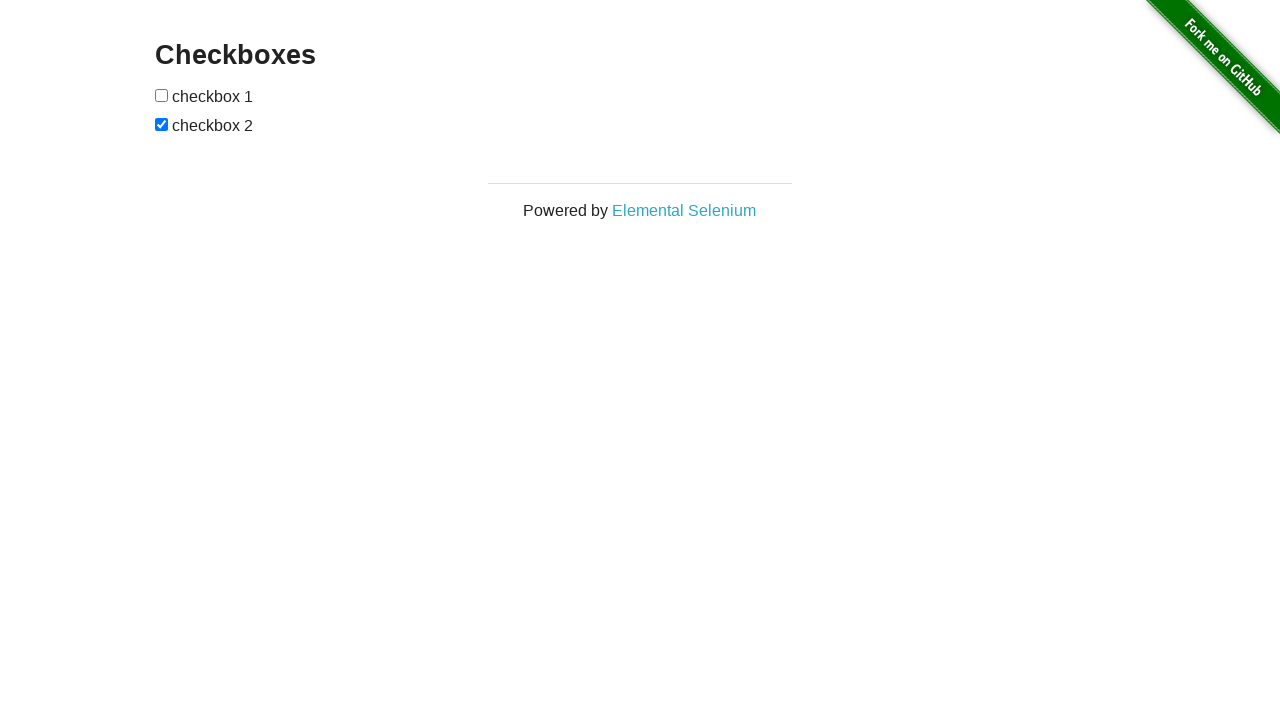

Checkbox 0 is unchecked
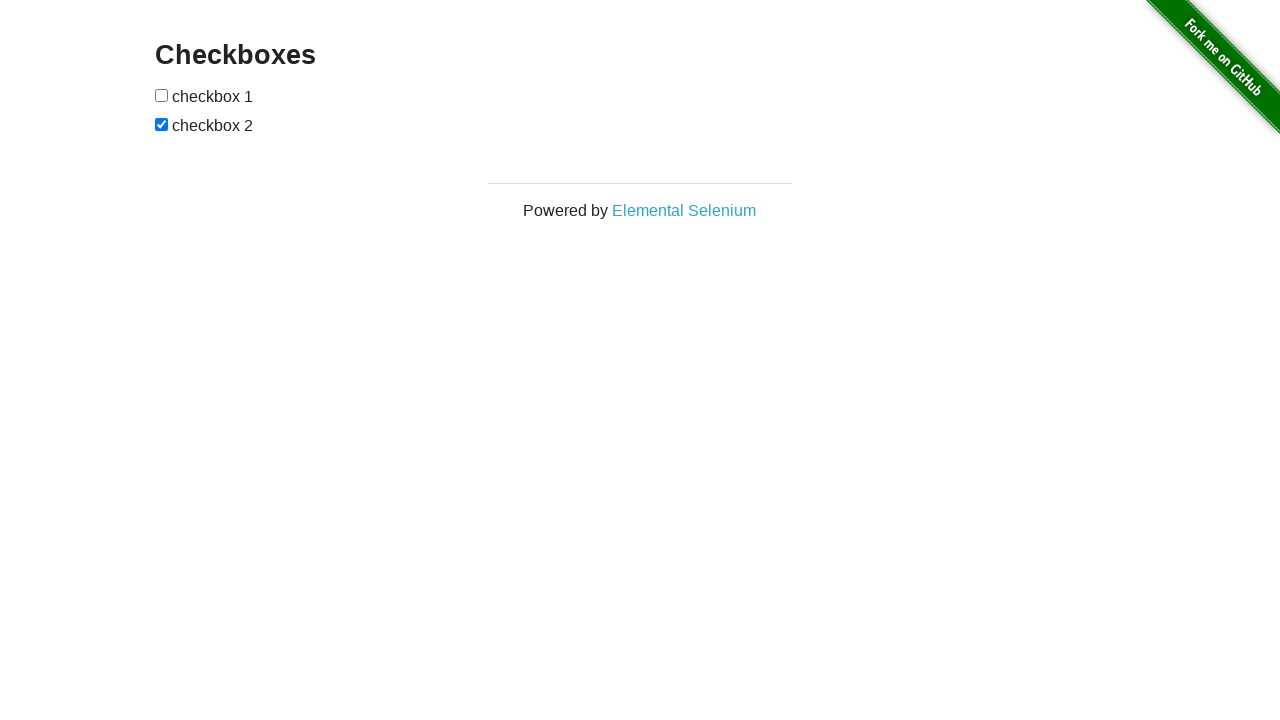

Selected unchecked checkbox 0 at (162, 95) on #checkboxes input >> nth=0
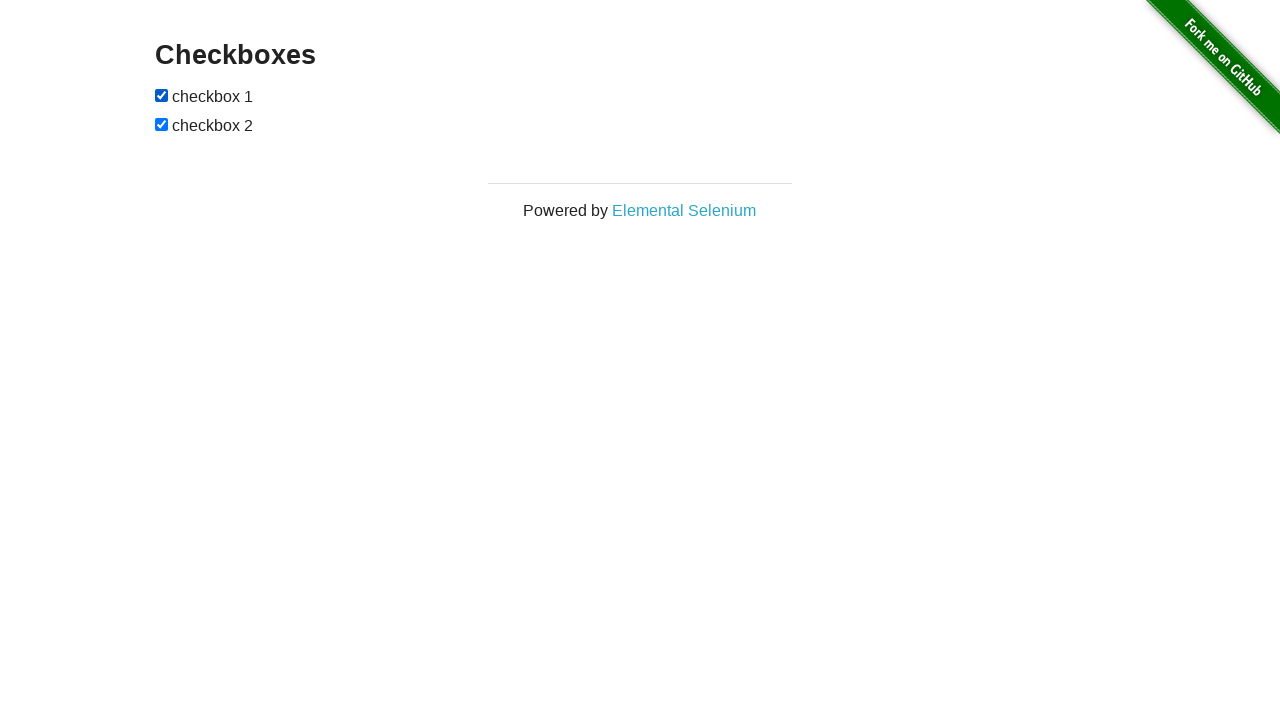

Retrieved checkbox 1
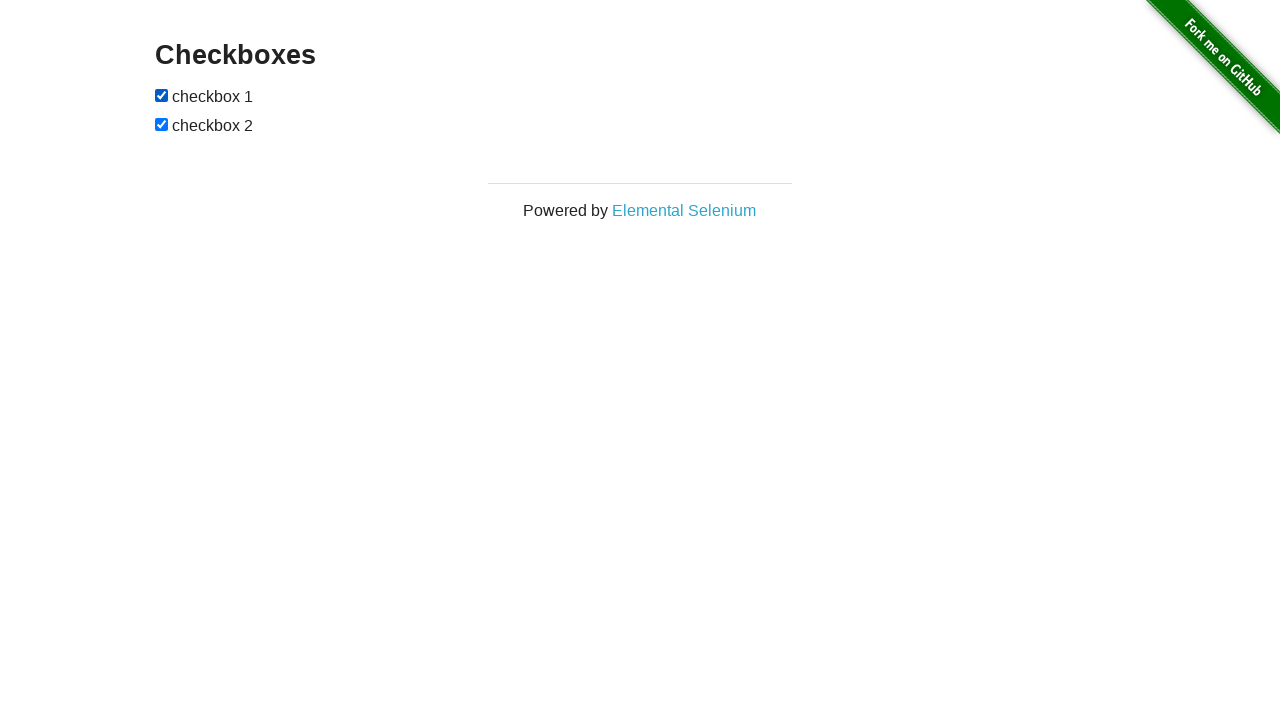

Checkbox 1 is already checked, skipping
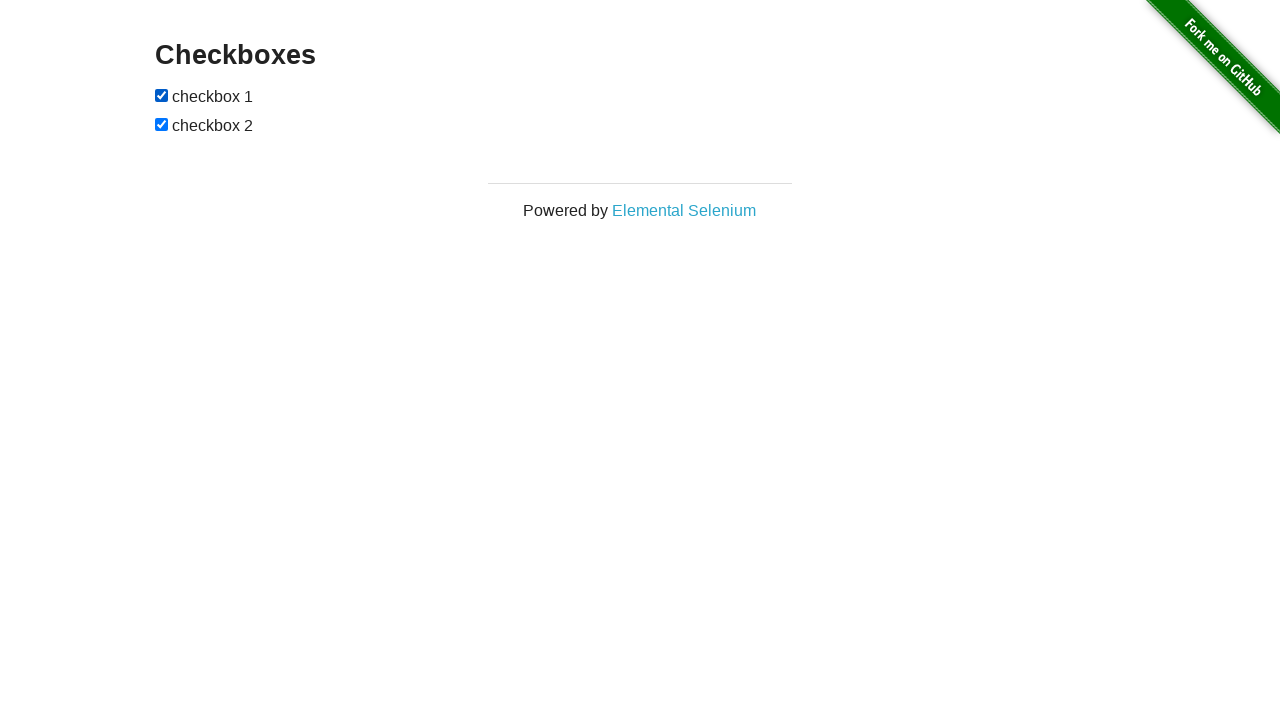

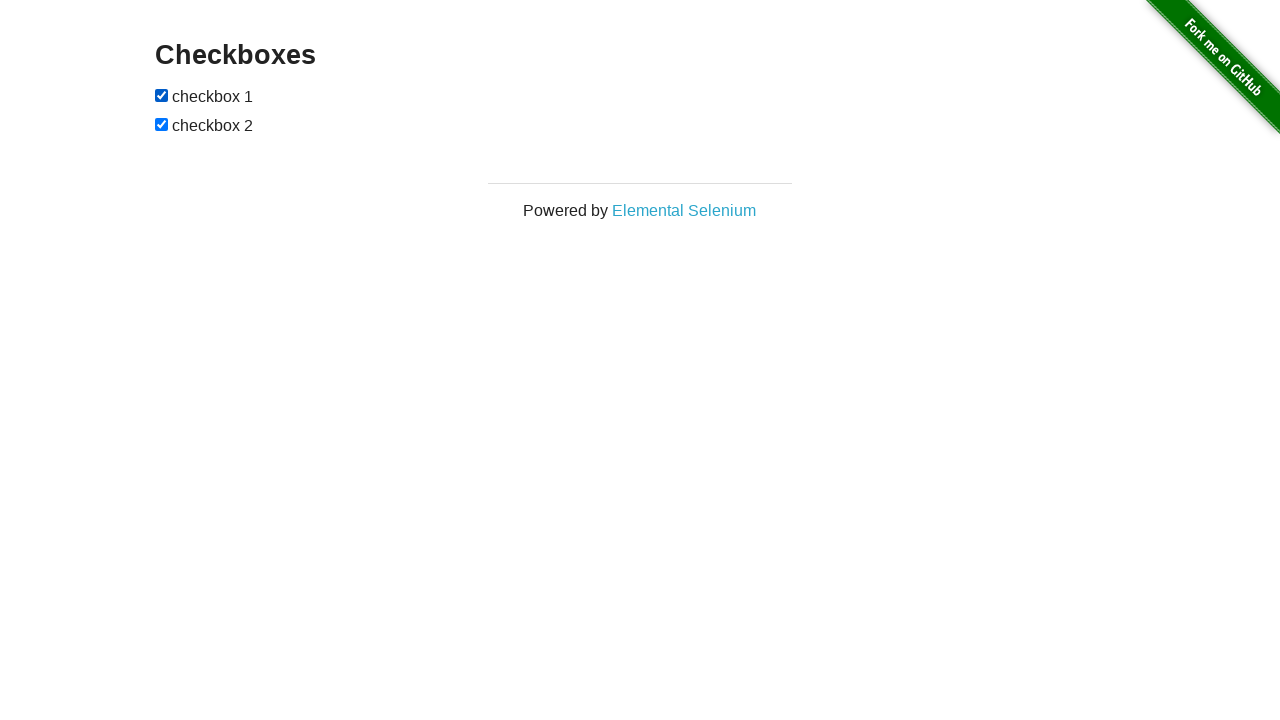